Tests web tables functionality by navigating to sortable data tables page and verifying table structure including columns and rows

Starting URL: http://the-internet.herokuapp.com

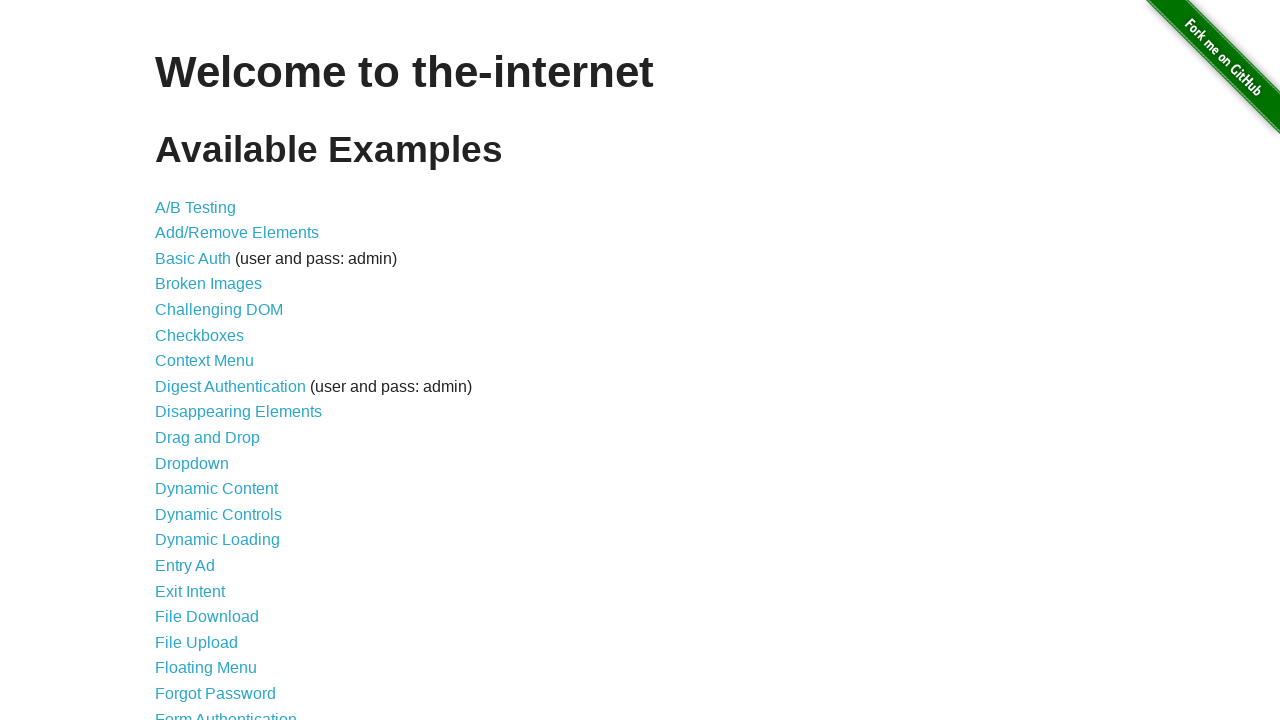

Clicked on Sortable Data Tables link at (230, 574) on text=Sortable Data Tables
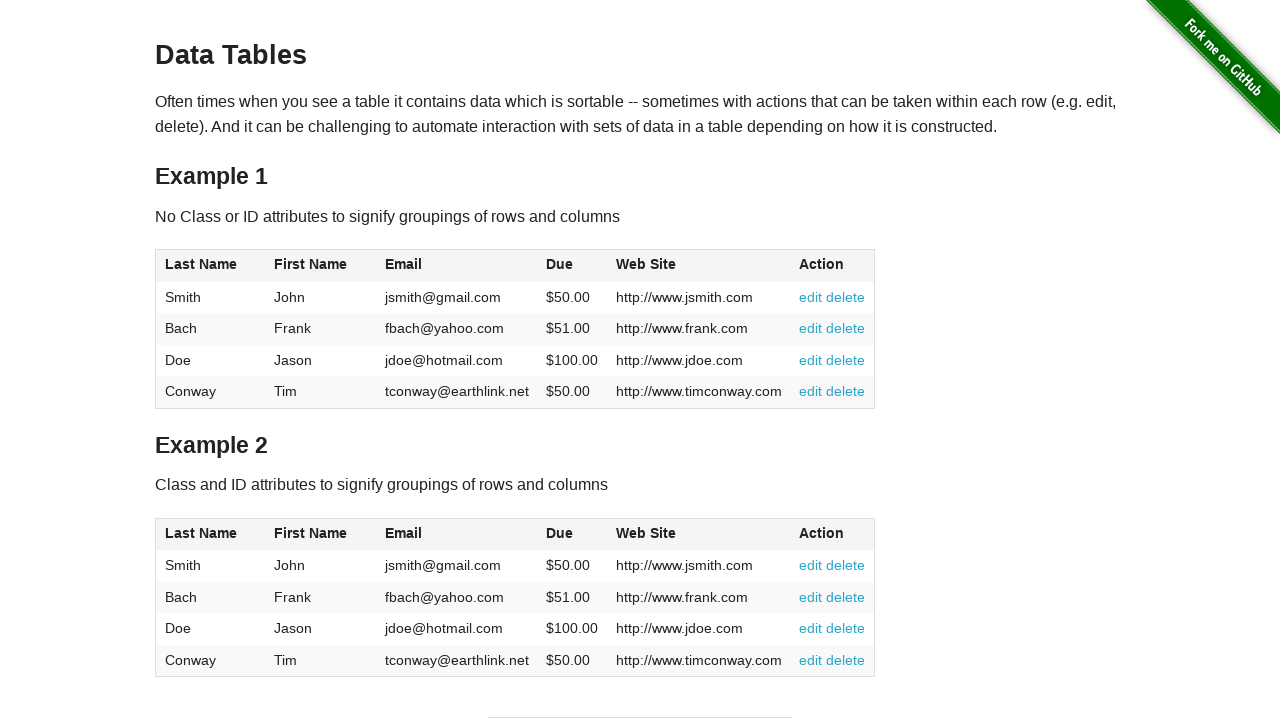

Table #table1 loaded
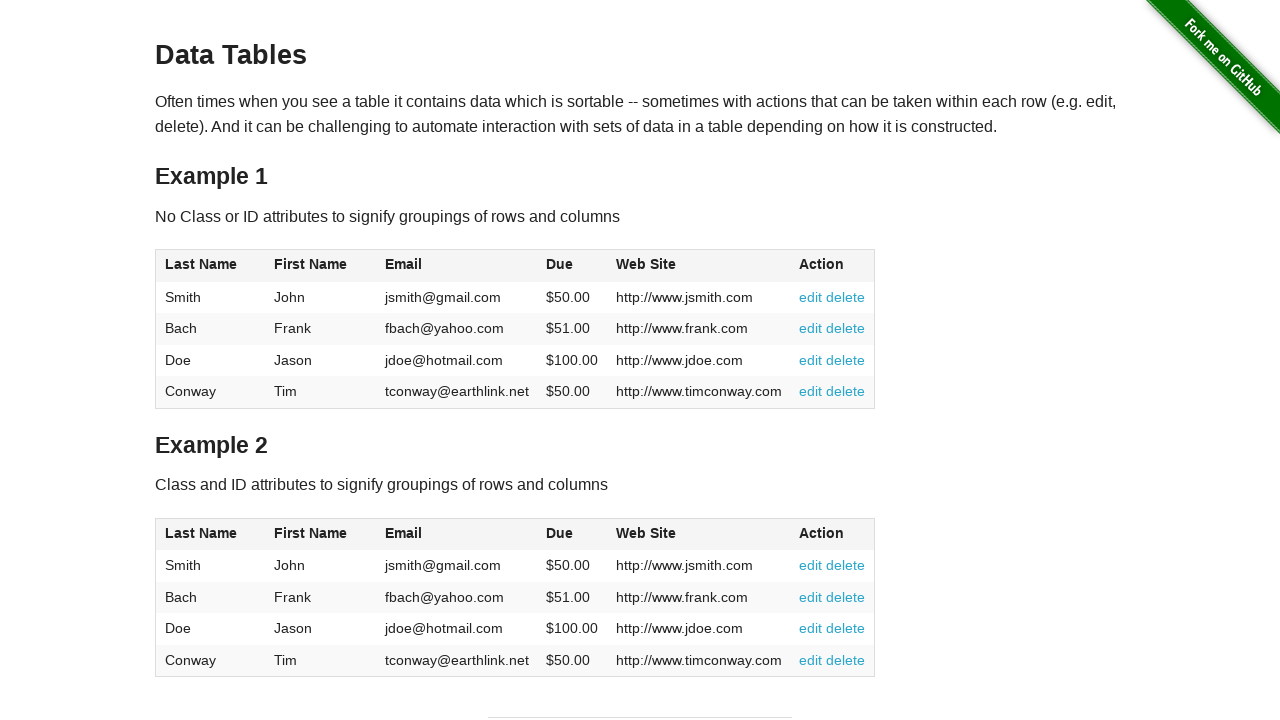

Table columns (th elements) are visible
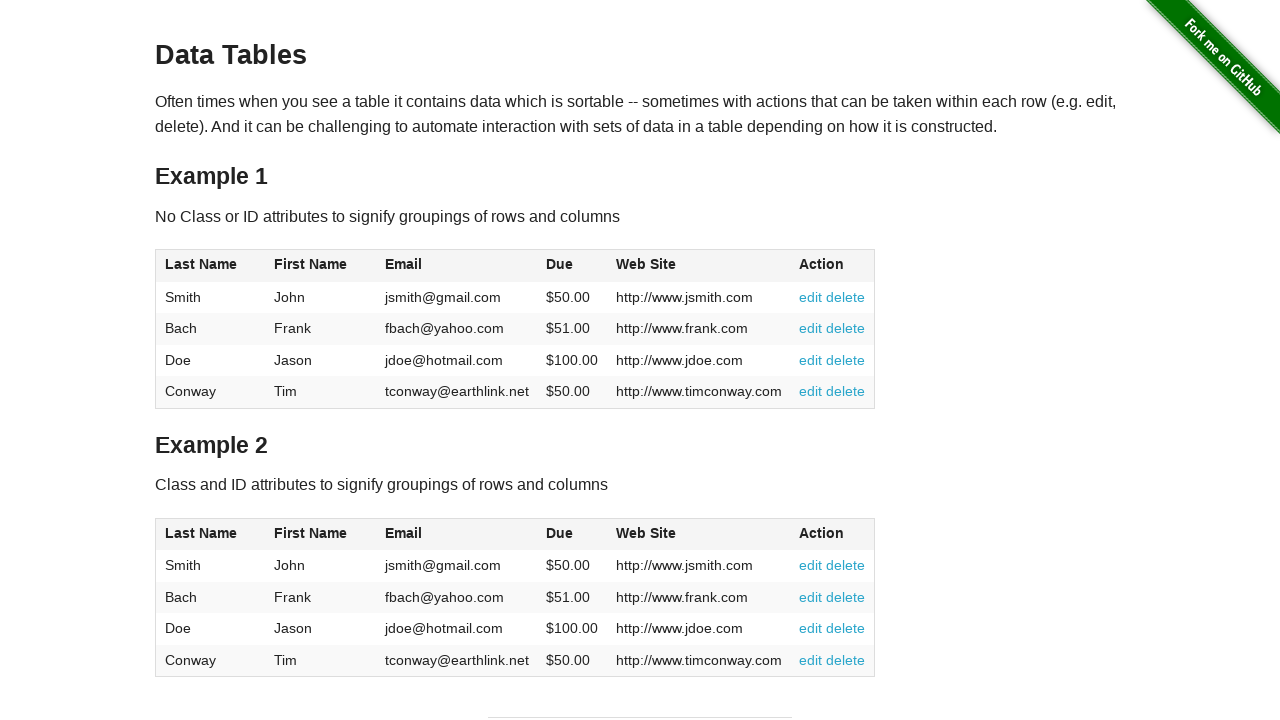

Table rows (tbody tr elements) are visible
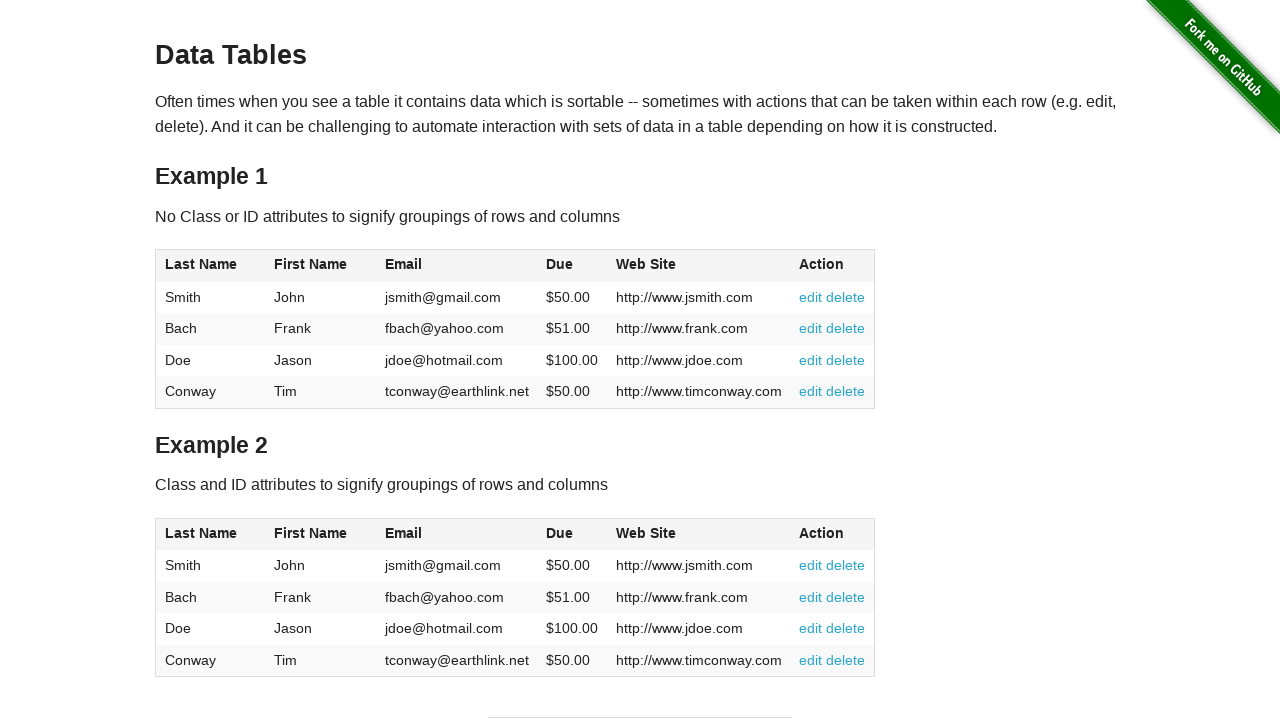

Specific cell (row 2, column 3) in table is accessible
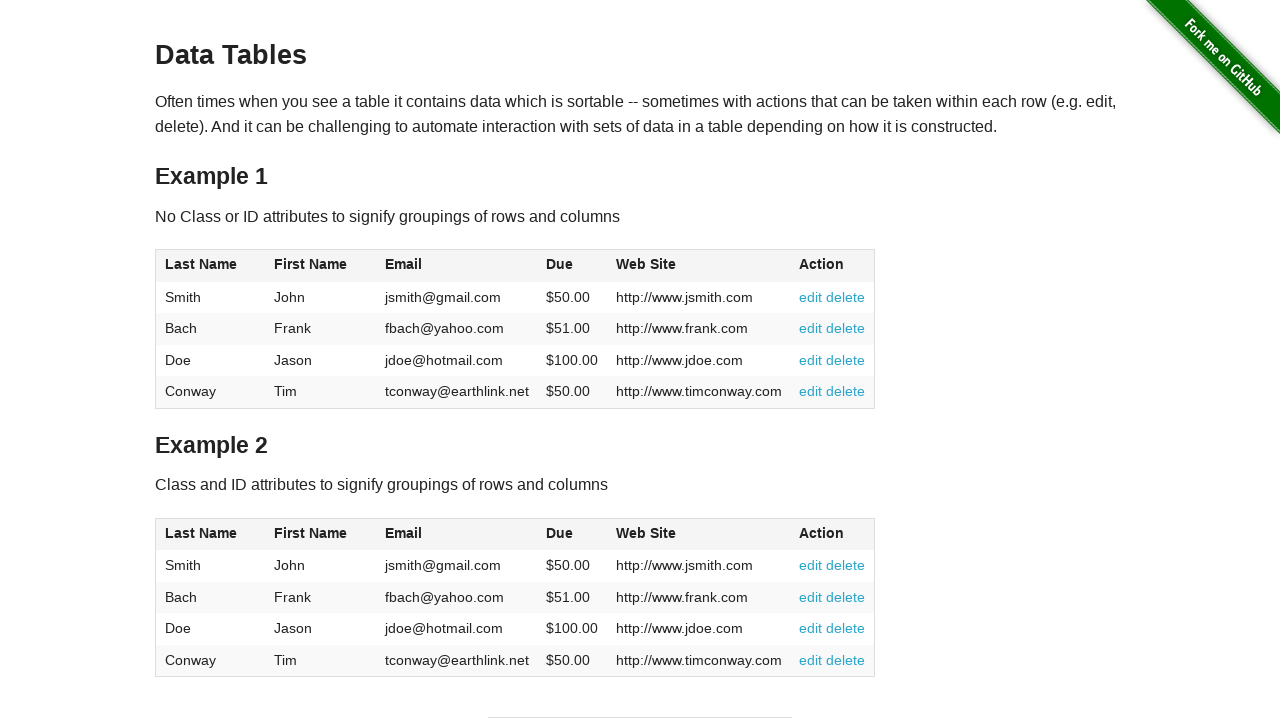

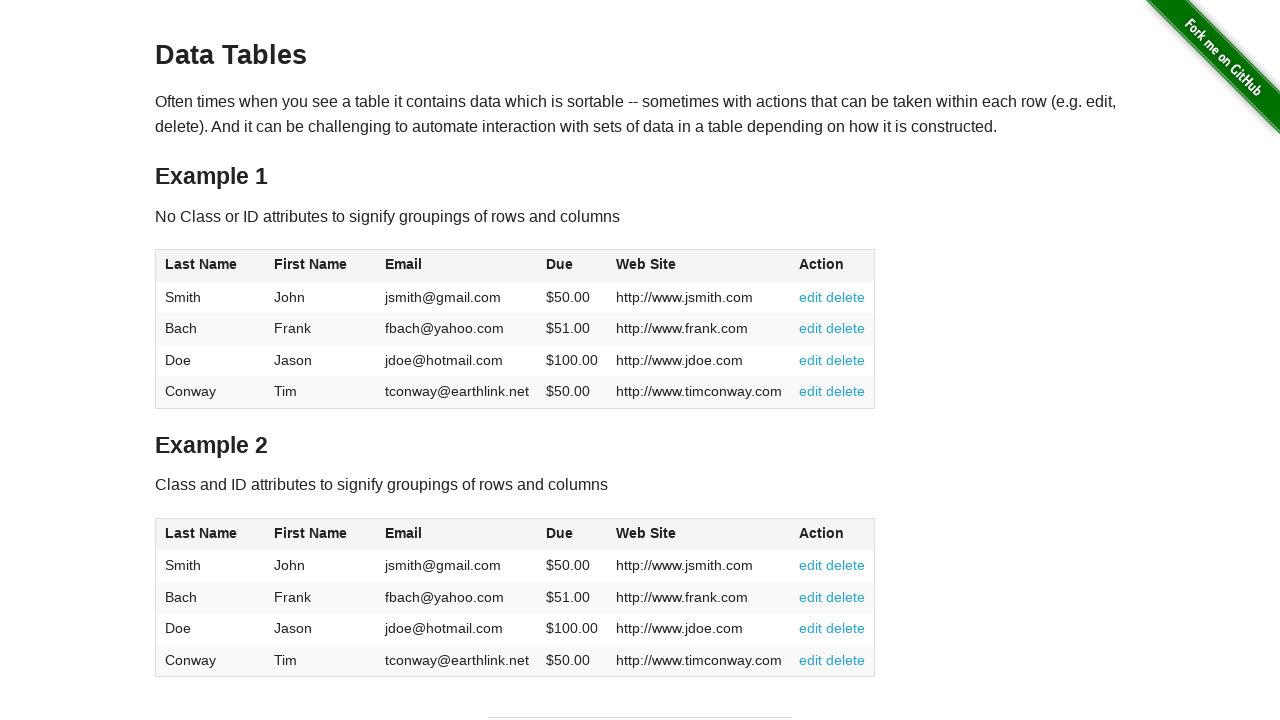